Navigates to livescores.com and verifies the page loads successfully

Starting URL: https://livescores.com

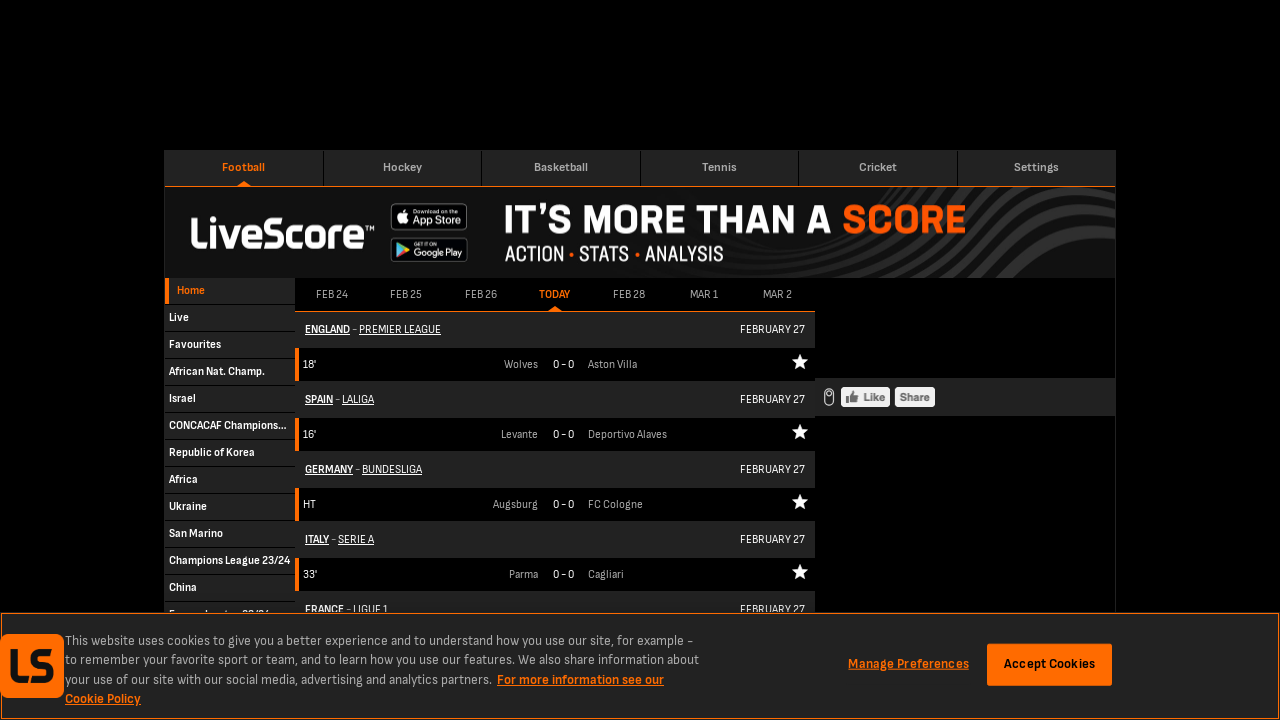

Waited for page DOM to be fully loaded
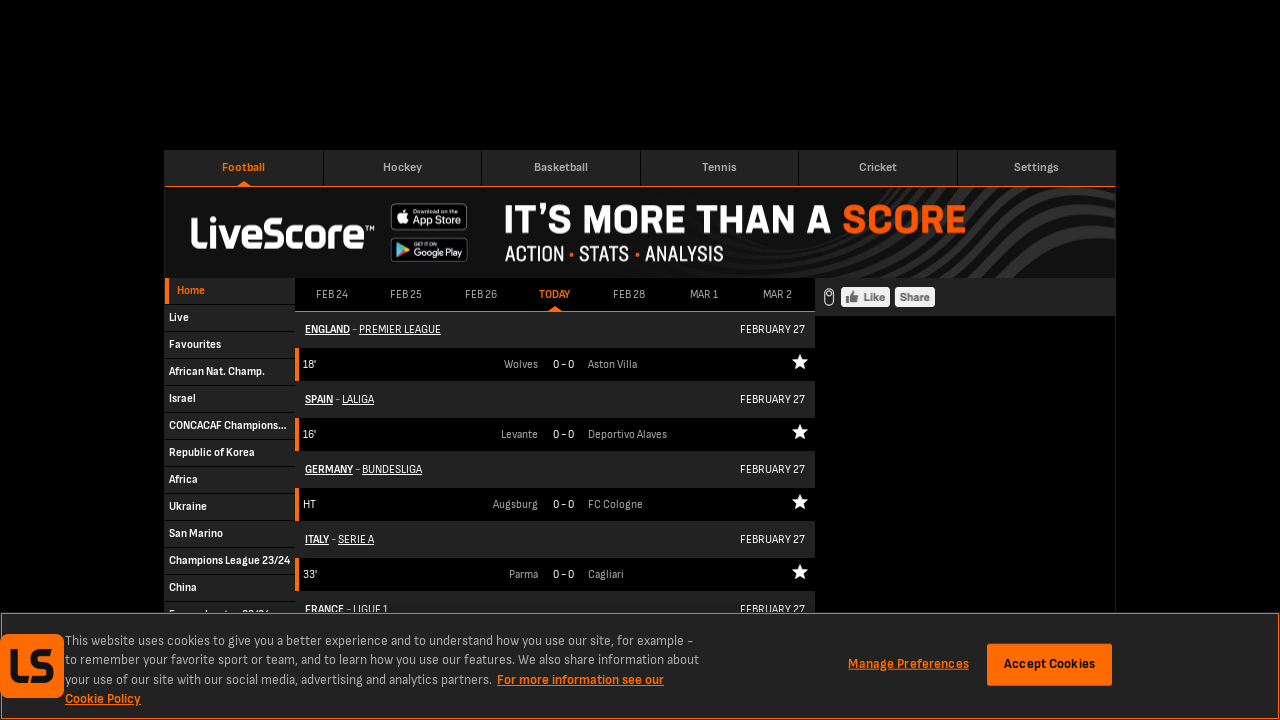

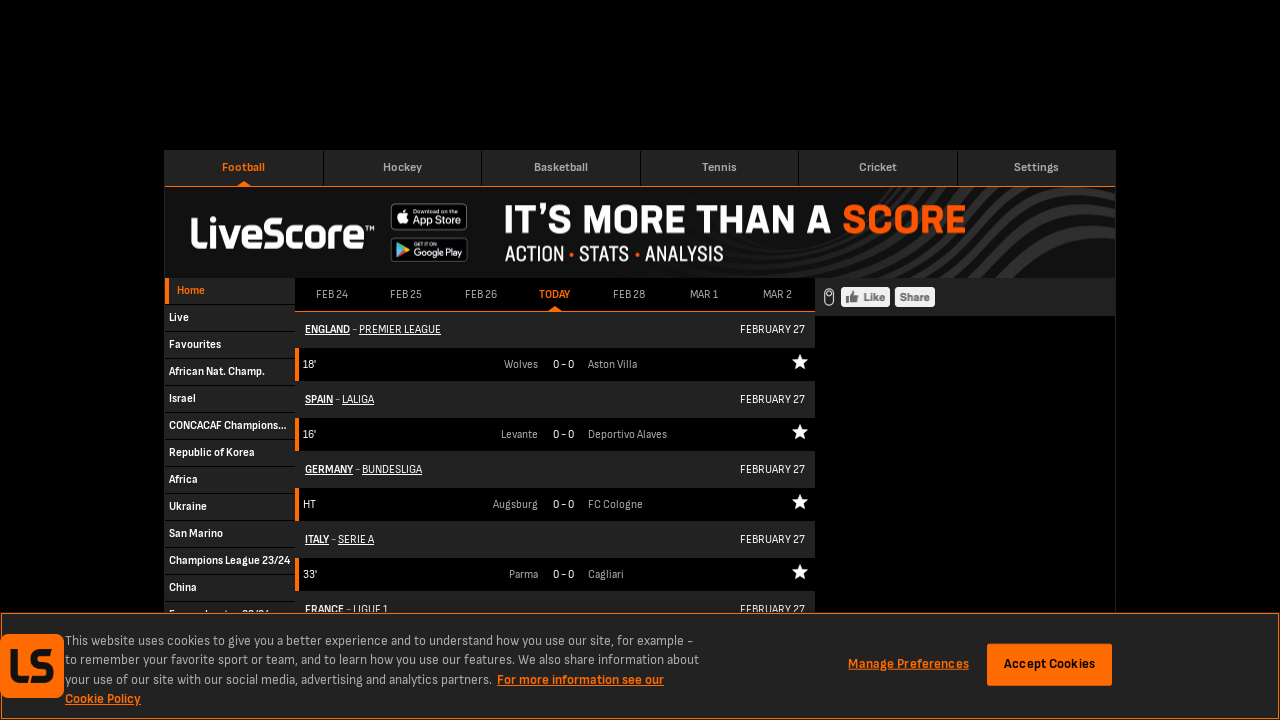